Tests JavaScript execution by scrolling to the bottom of the page

Starting URL: https://demoqa.com/frames

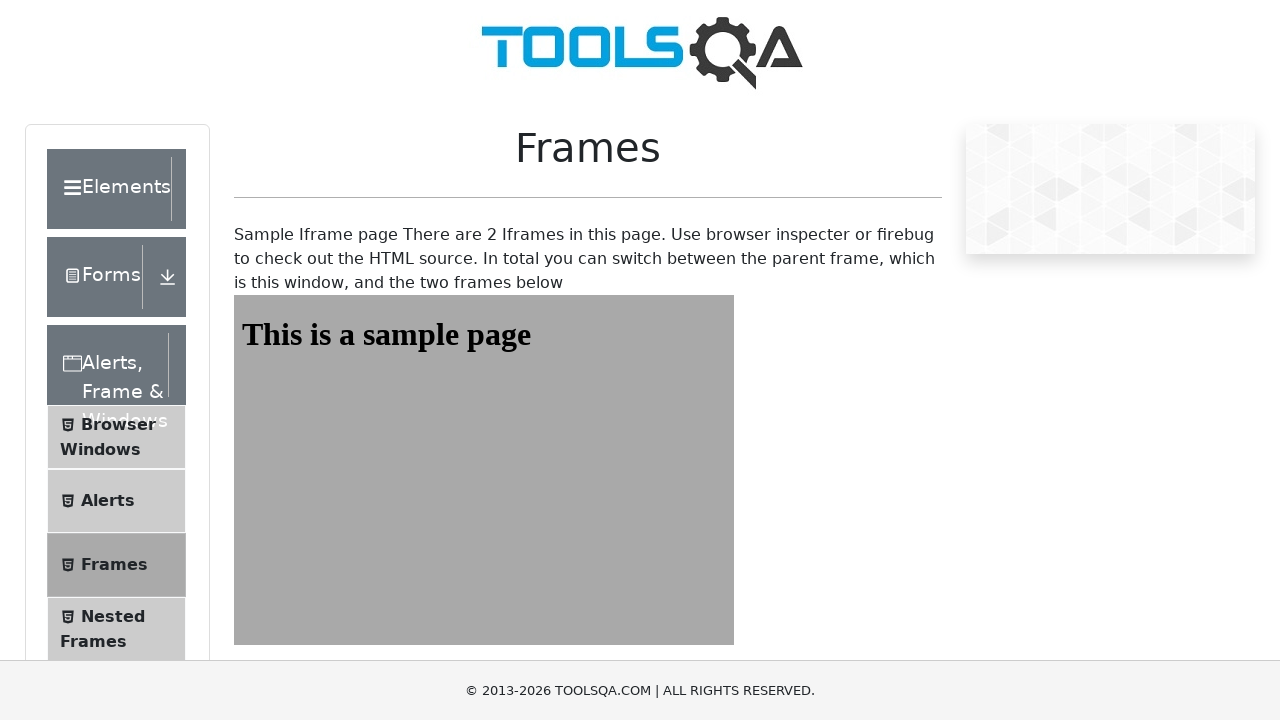

Navigated to https://demoqa.com/frames
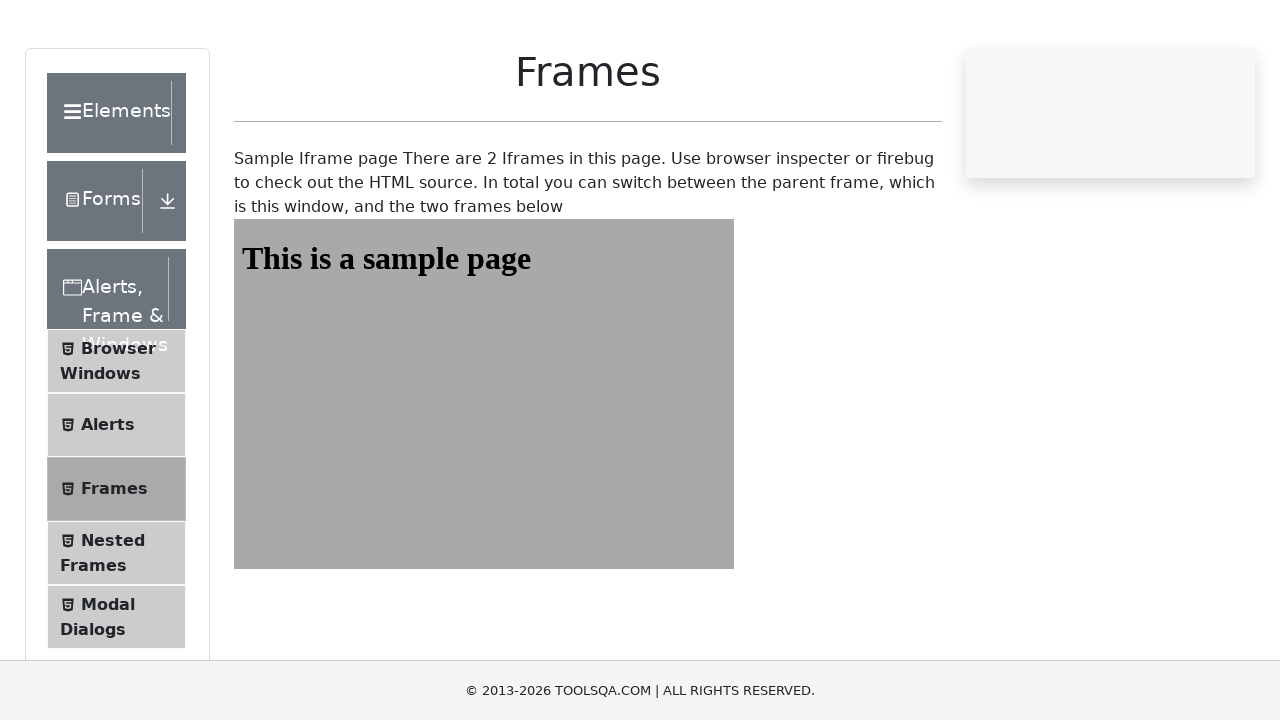

Scrolled to the bottom of the page using JavaScript
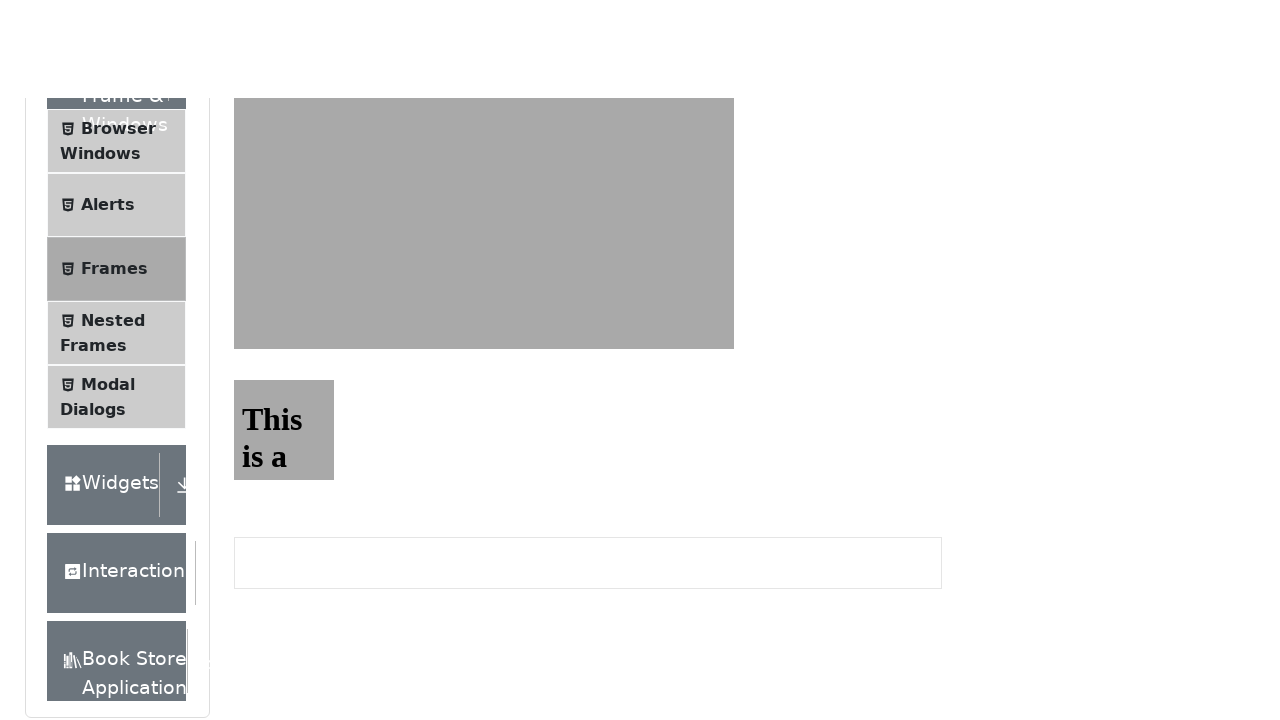

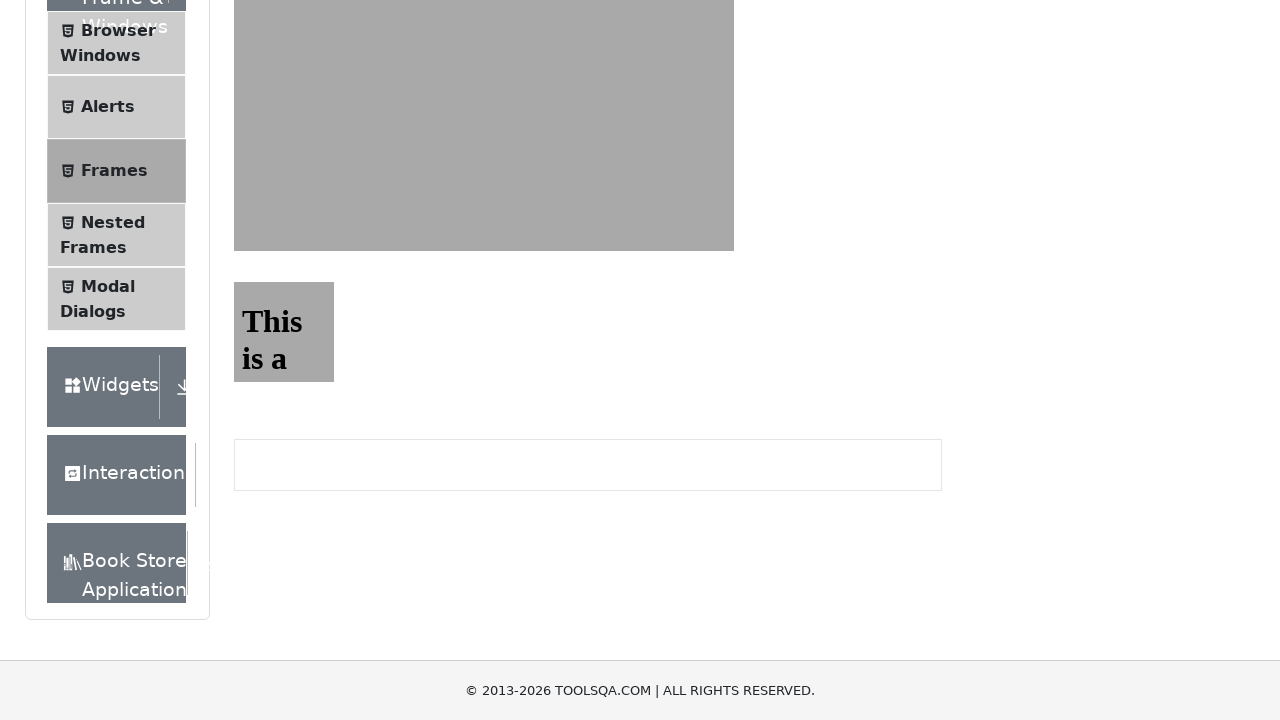